Searches for hidden element on Dynamic Loading page example 1

Starting URL: http://the-internet.herokuapp.com/

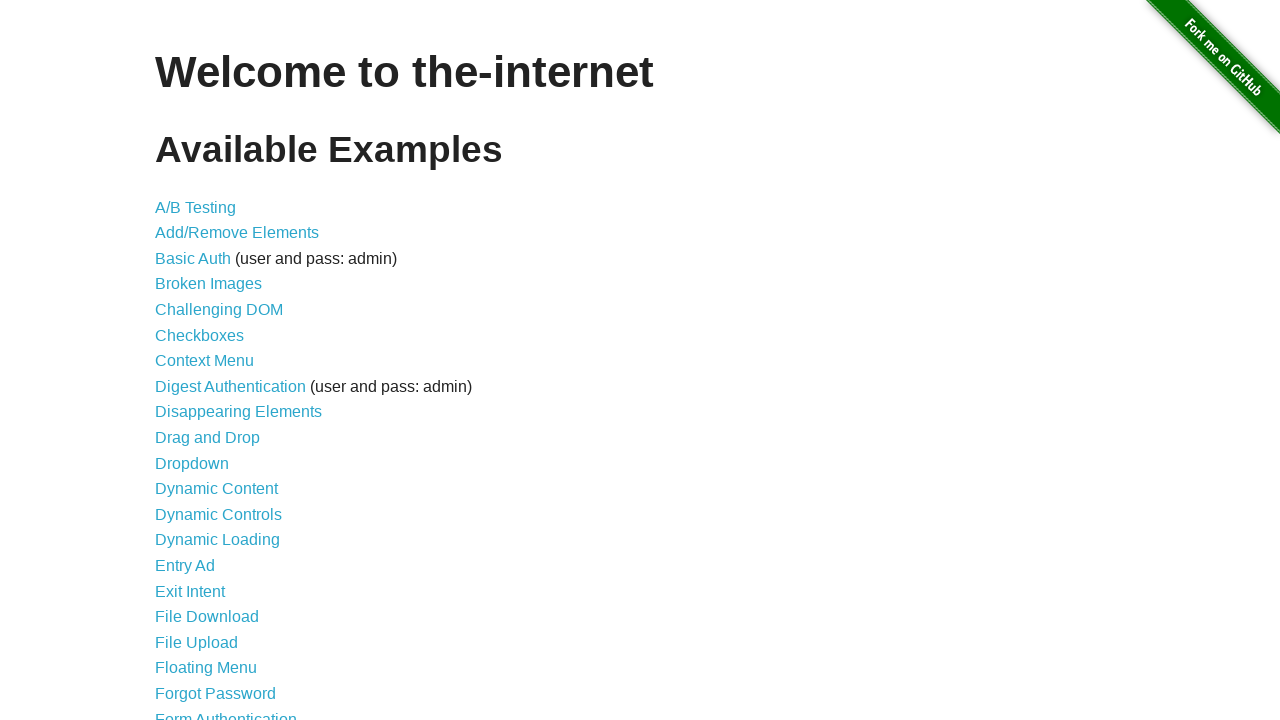

Clicked link to Dynamic Loading page at (218, 540) on a[href='/dynamic_loading']
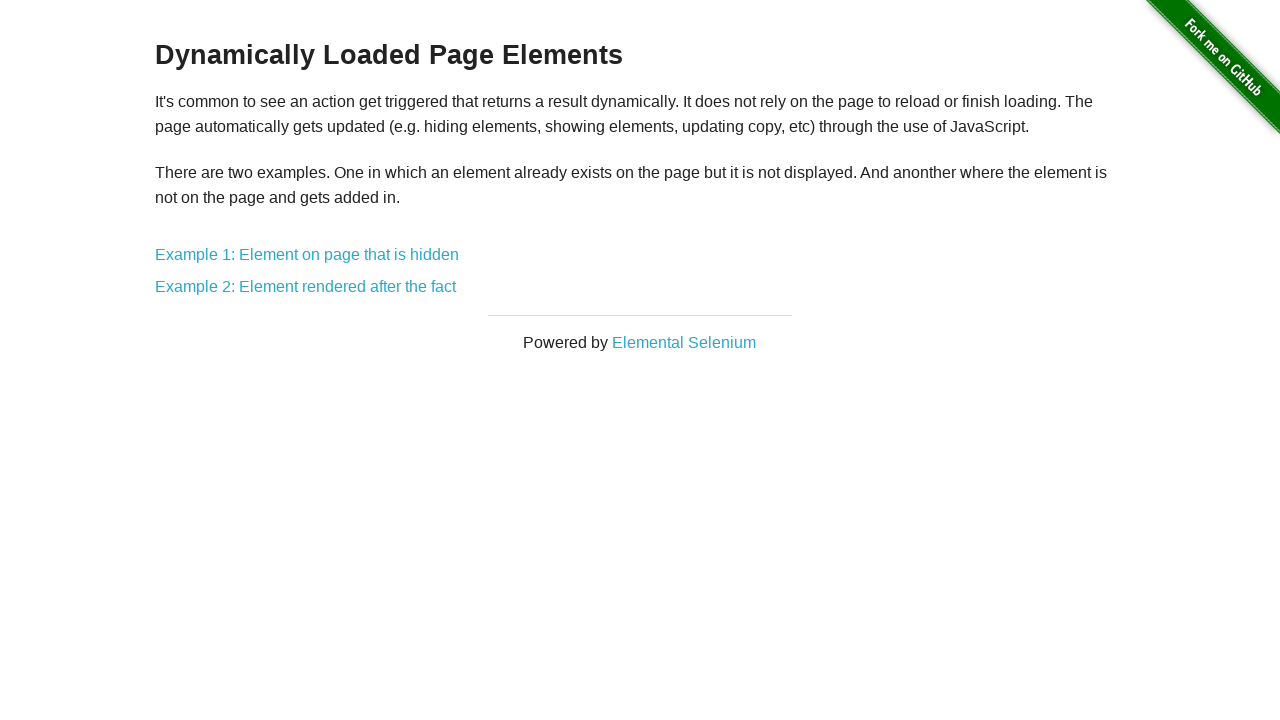

Clicked link to Dynamic Loading Example 1 at (307, 255) on a[href='/dynamic_loading/1']
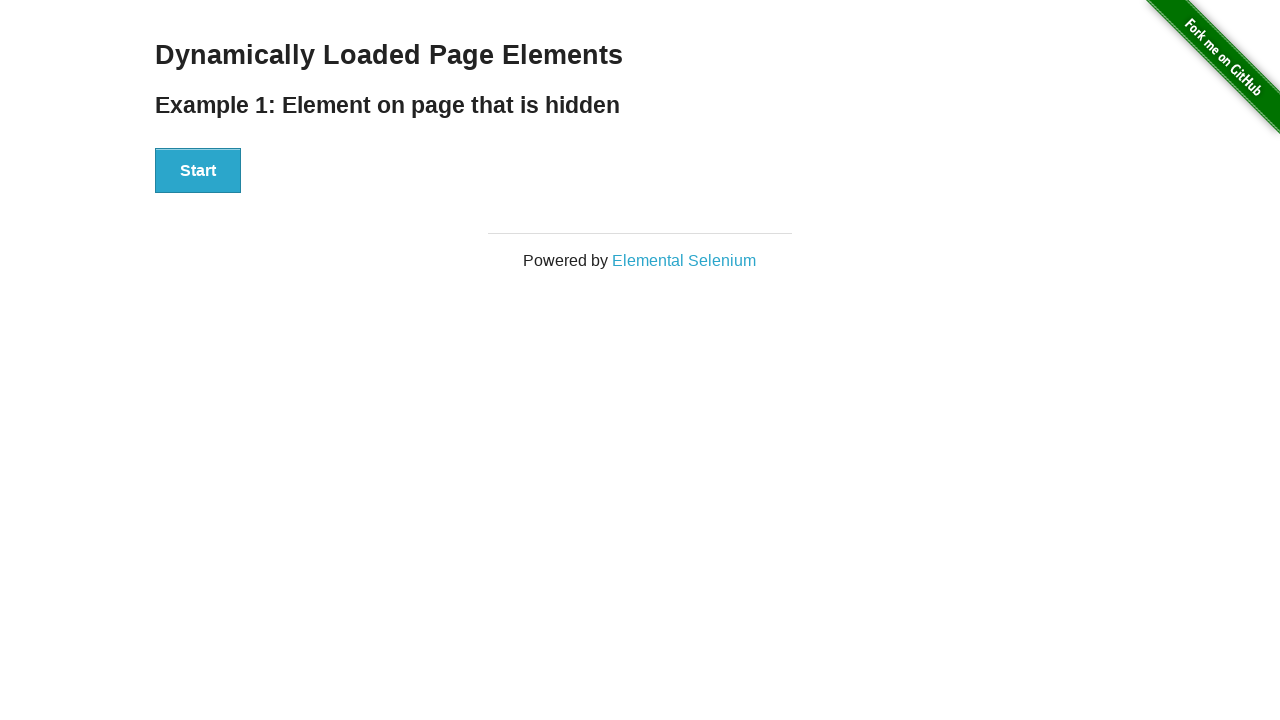

Clicked Start button at (198, 171) on button
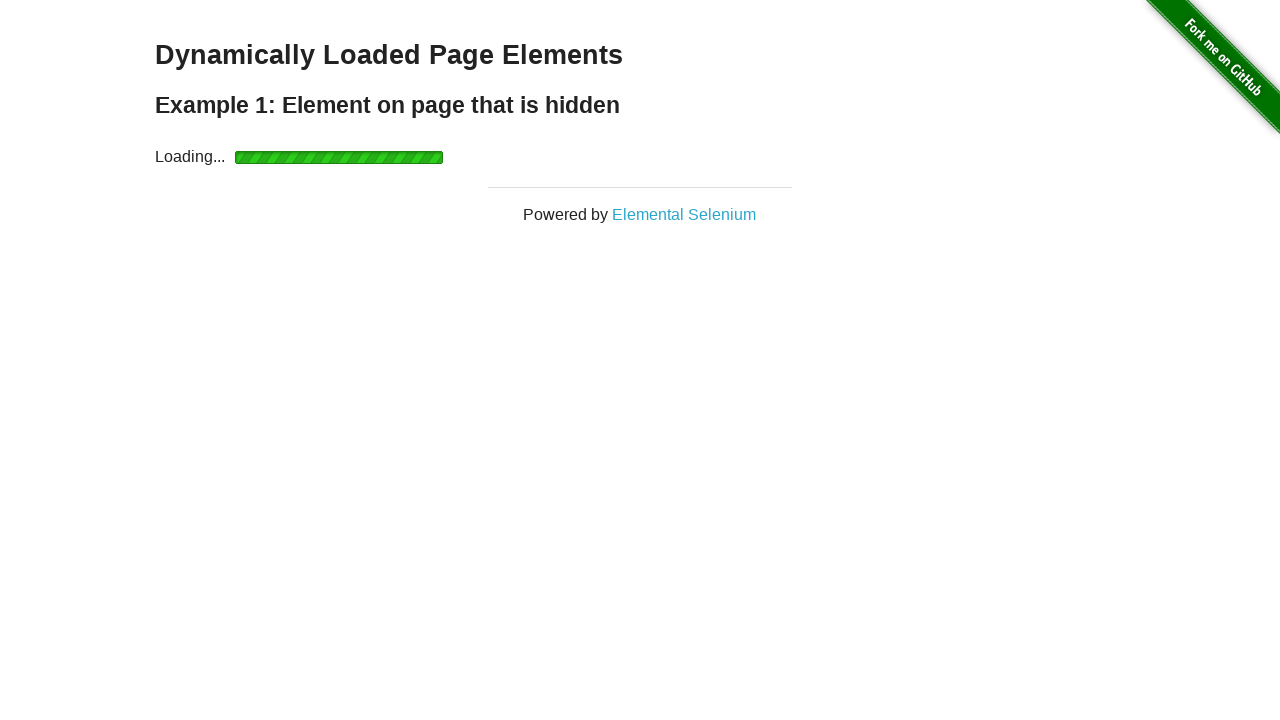

Hidden element appeared and is now visible
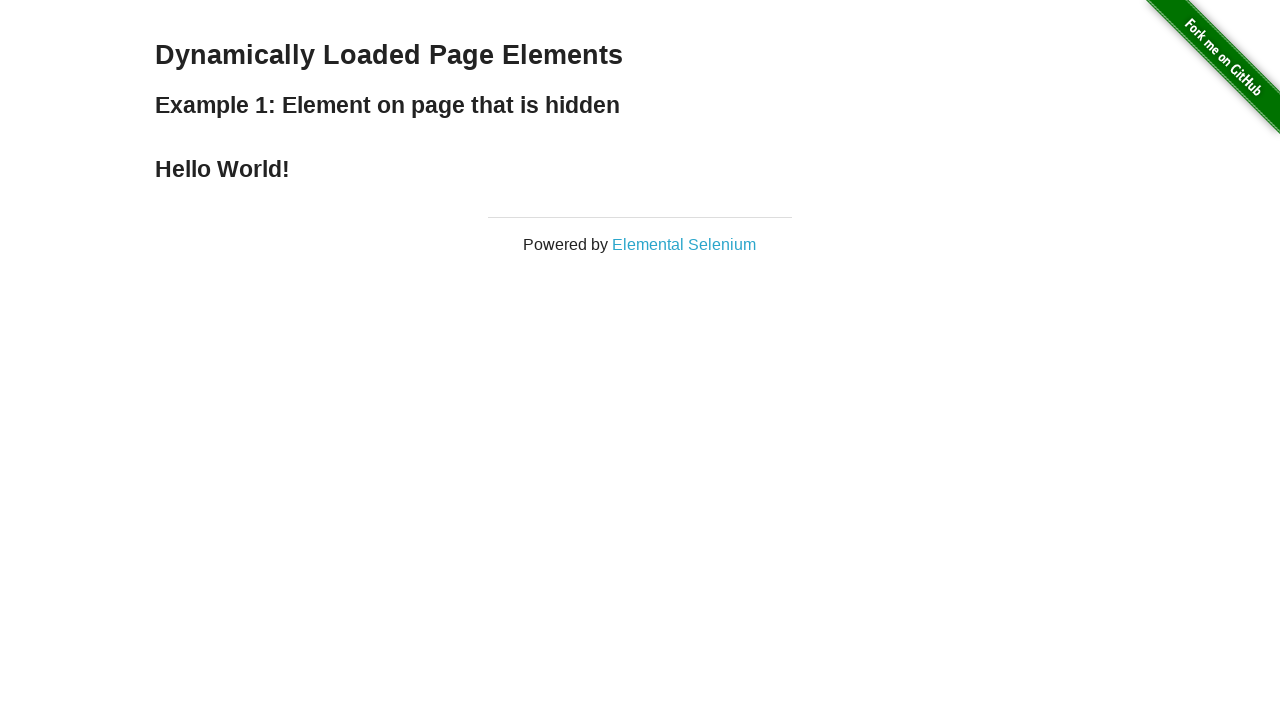

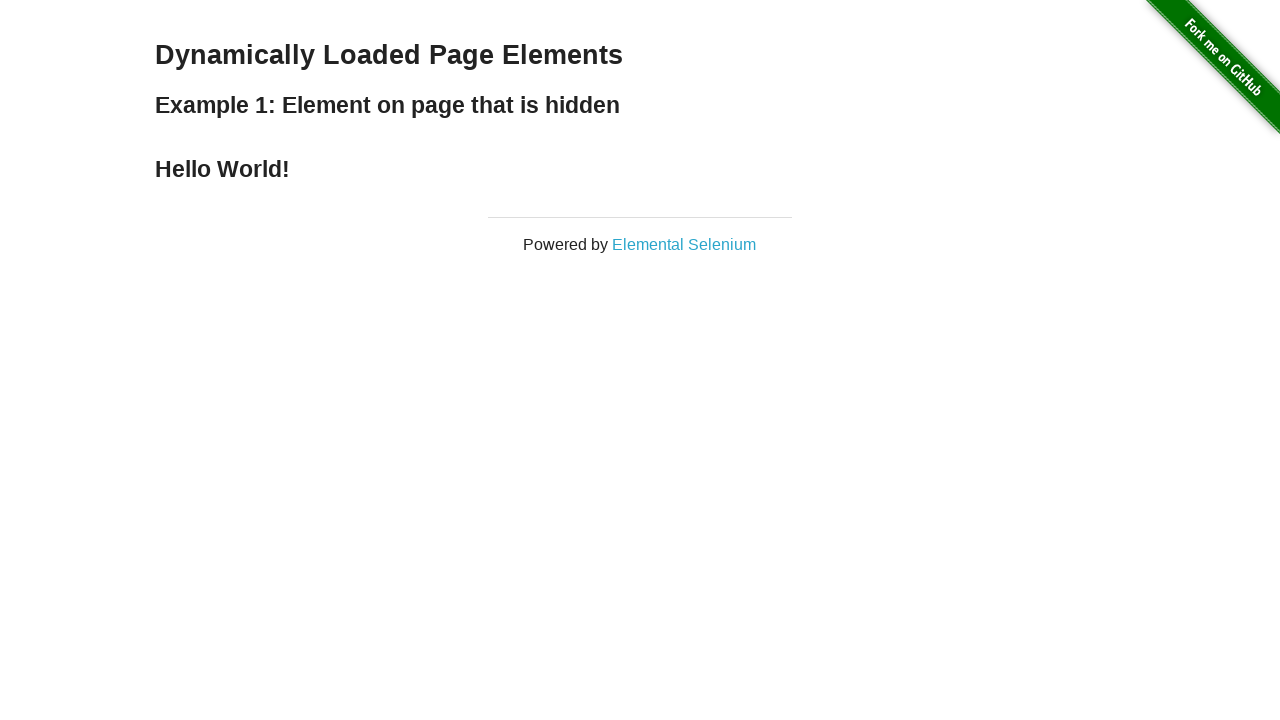